Tests a verification button click flow on a page, clicking a verify button and checking for a success message

Starting URL: http://suninjuly.github.io/wait1.html

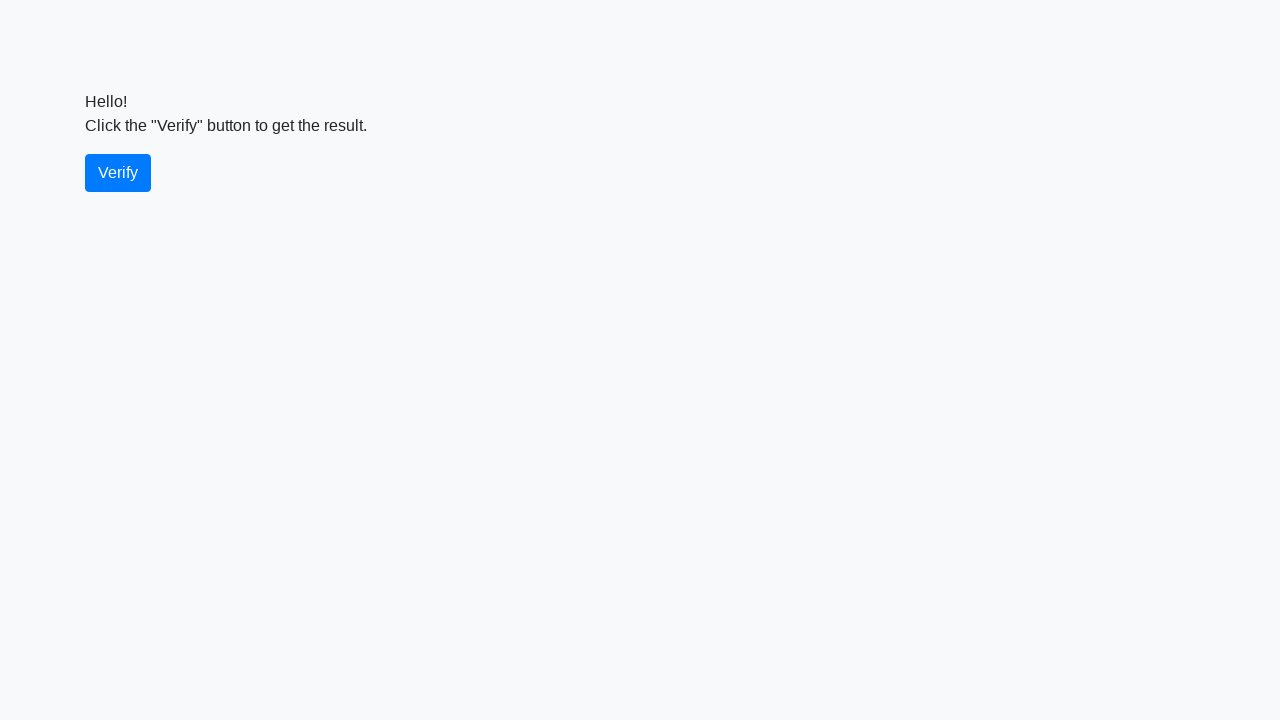

Clicked the verify button at (118, 173) on #verify
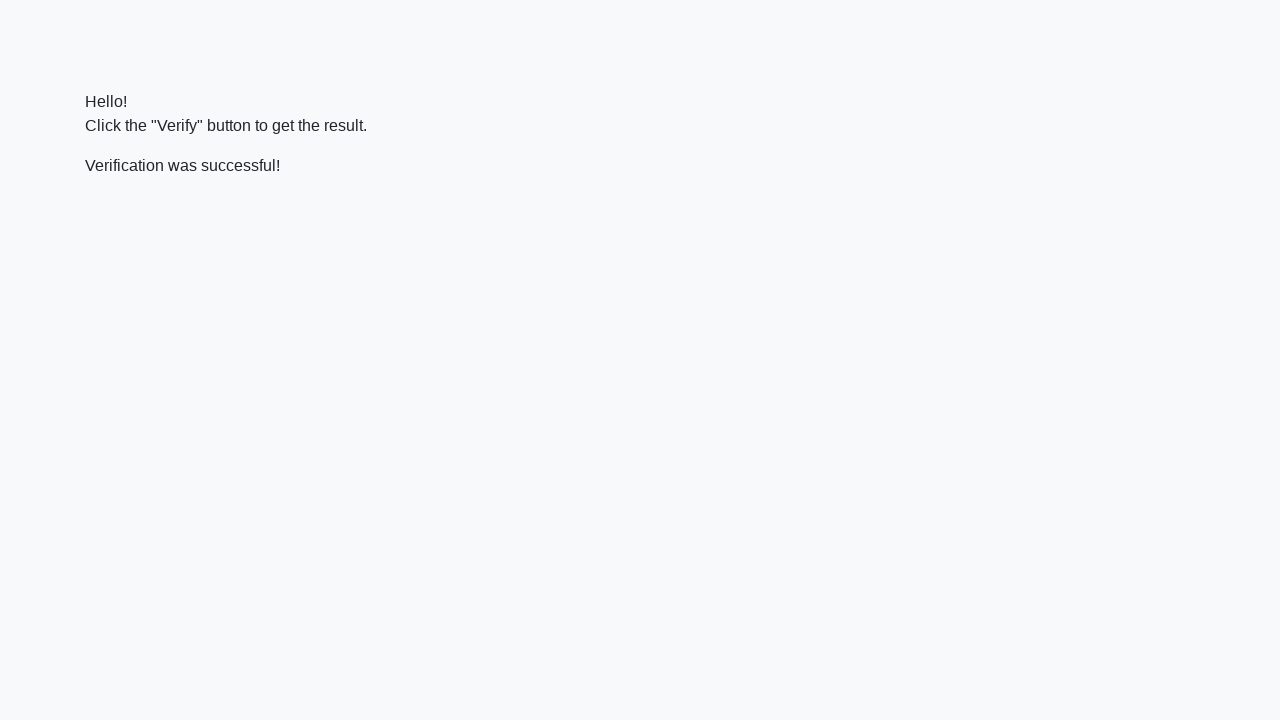

Success message appeared on the page
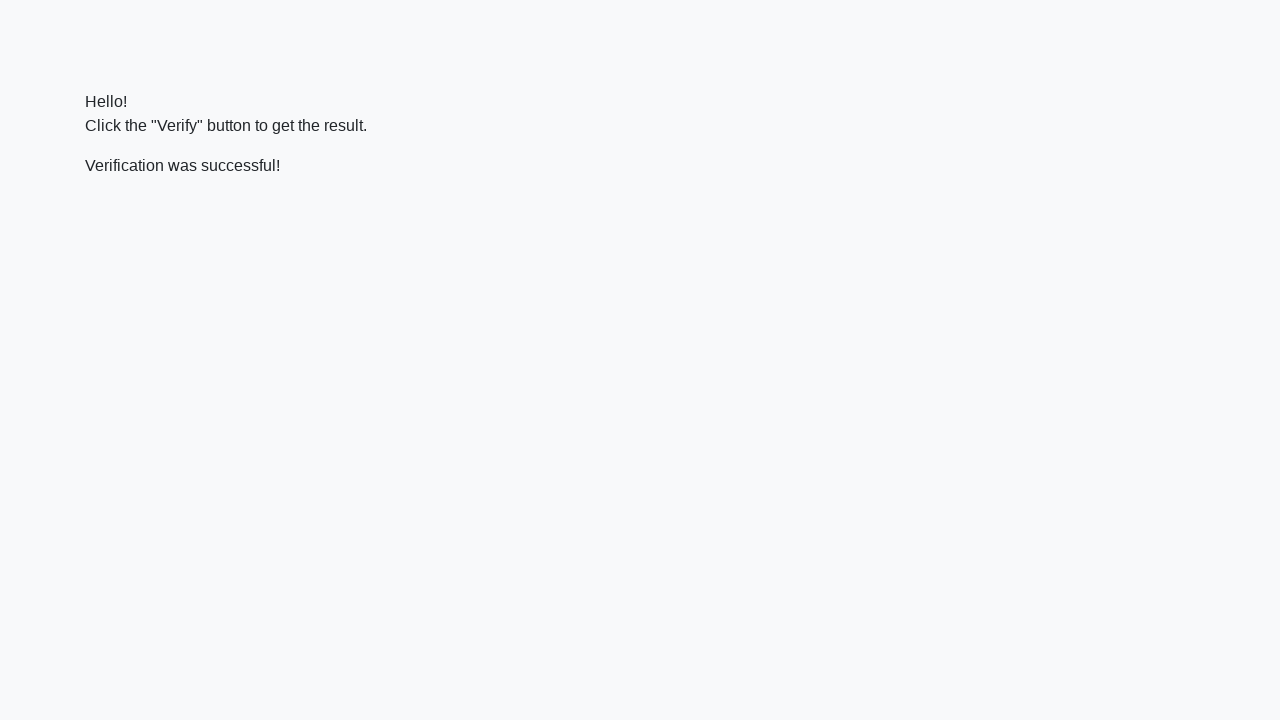

Verified that success message contains 'successful'
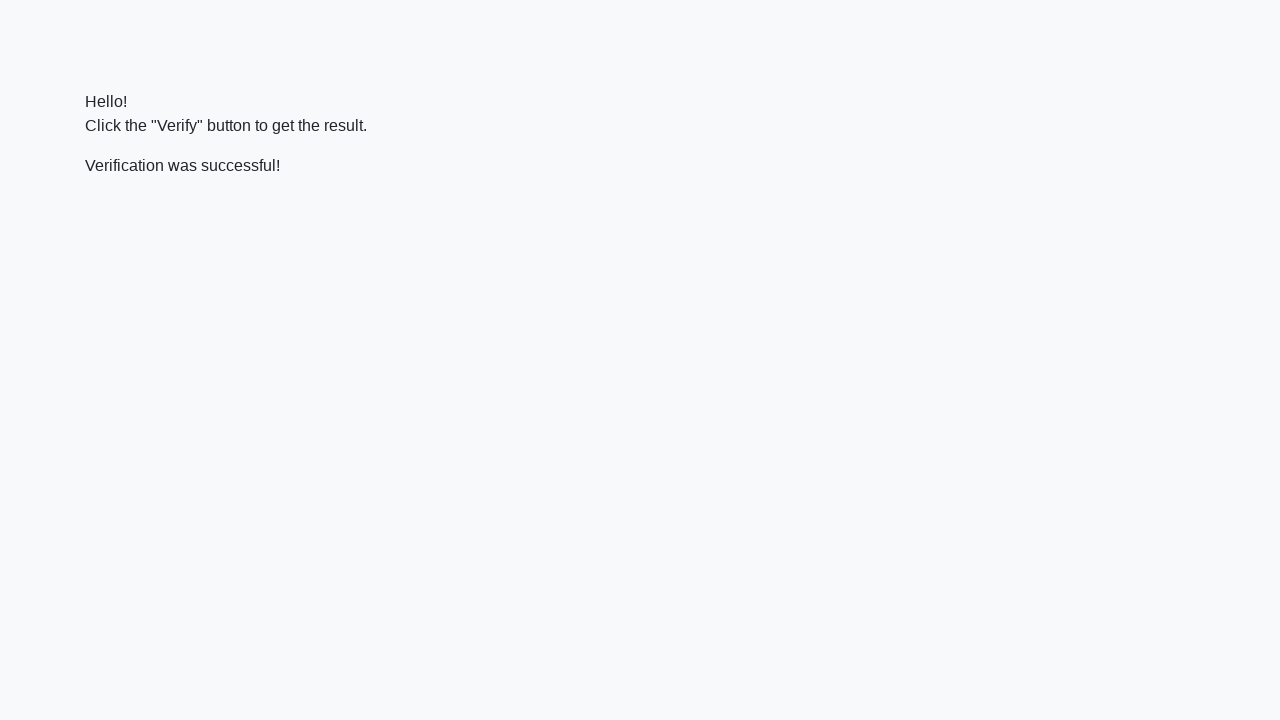

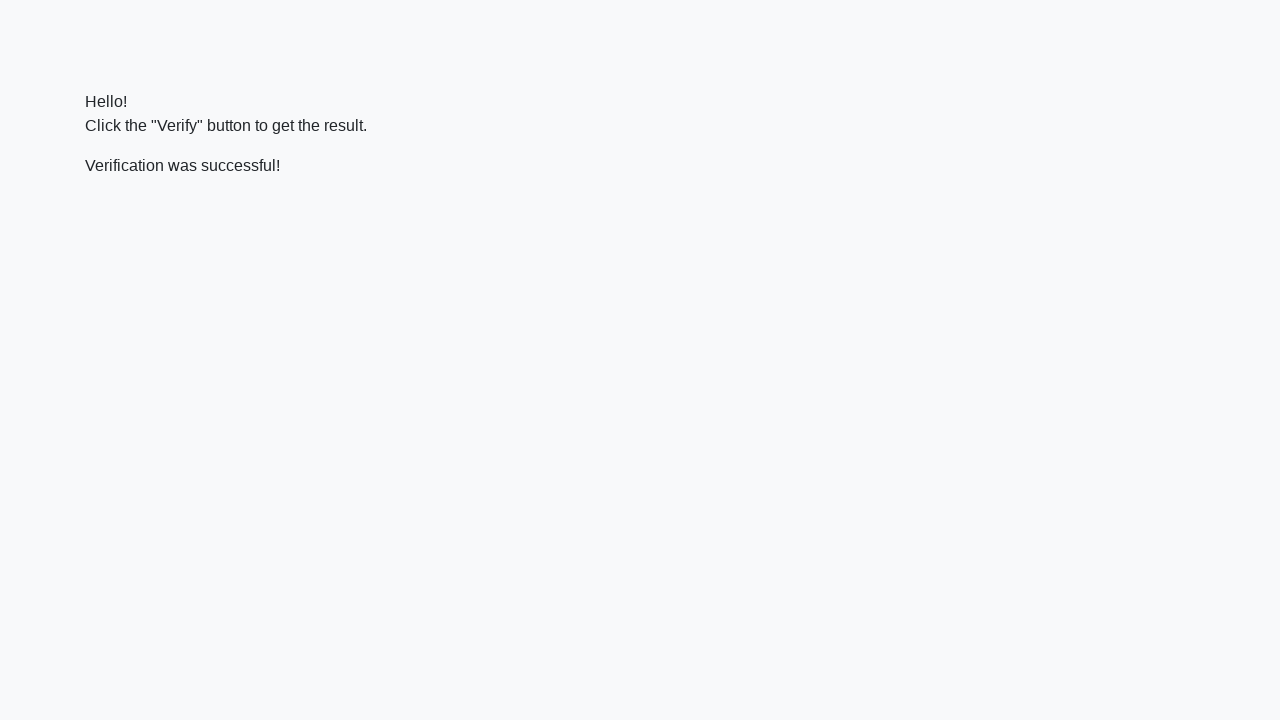